Tests dropdown selection by selecting a skill option from a dropdown list

Starting URL: http://demo.automationtesting.in/Register.html

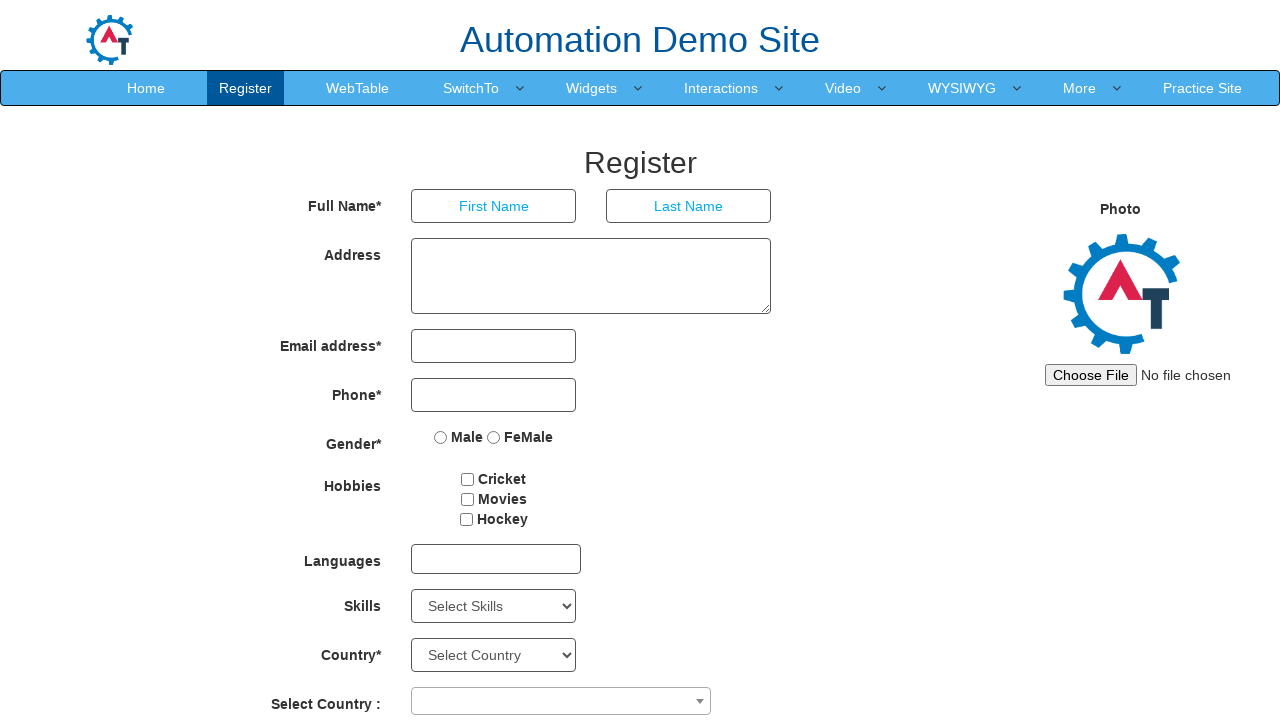

Selected 'Java' from Skills dropdown on #Skills
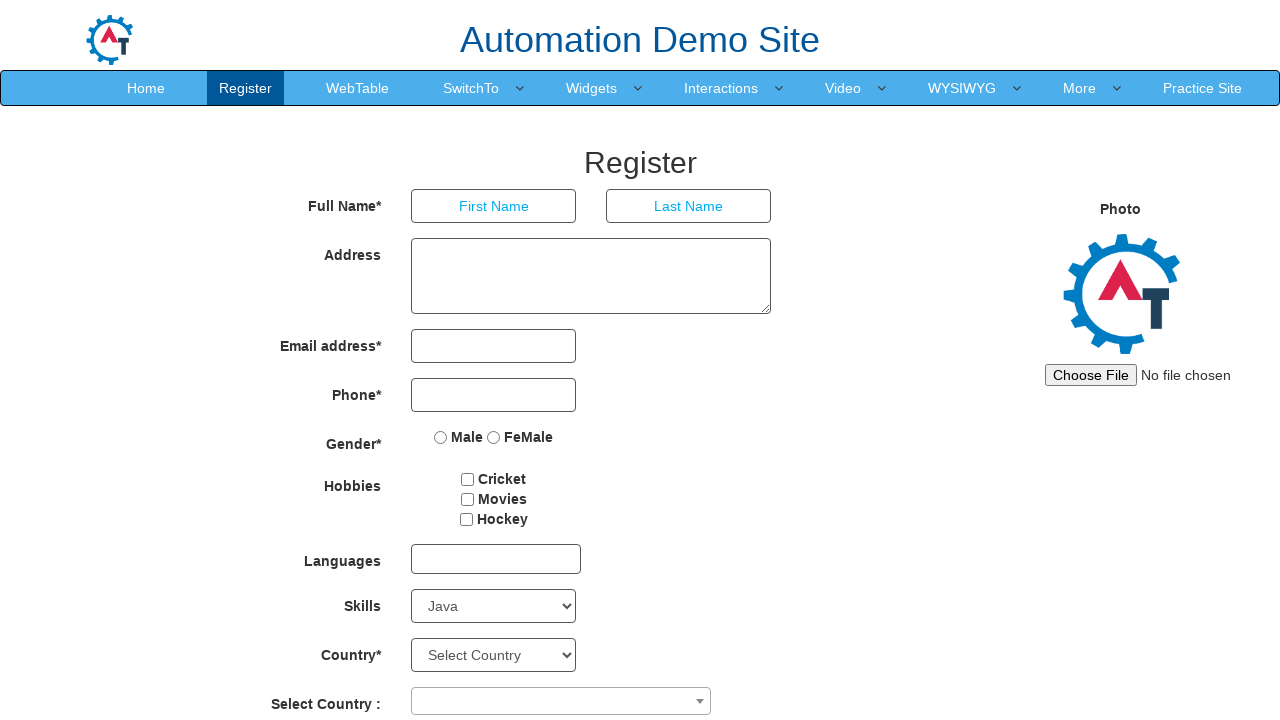

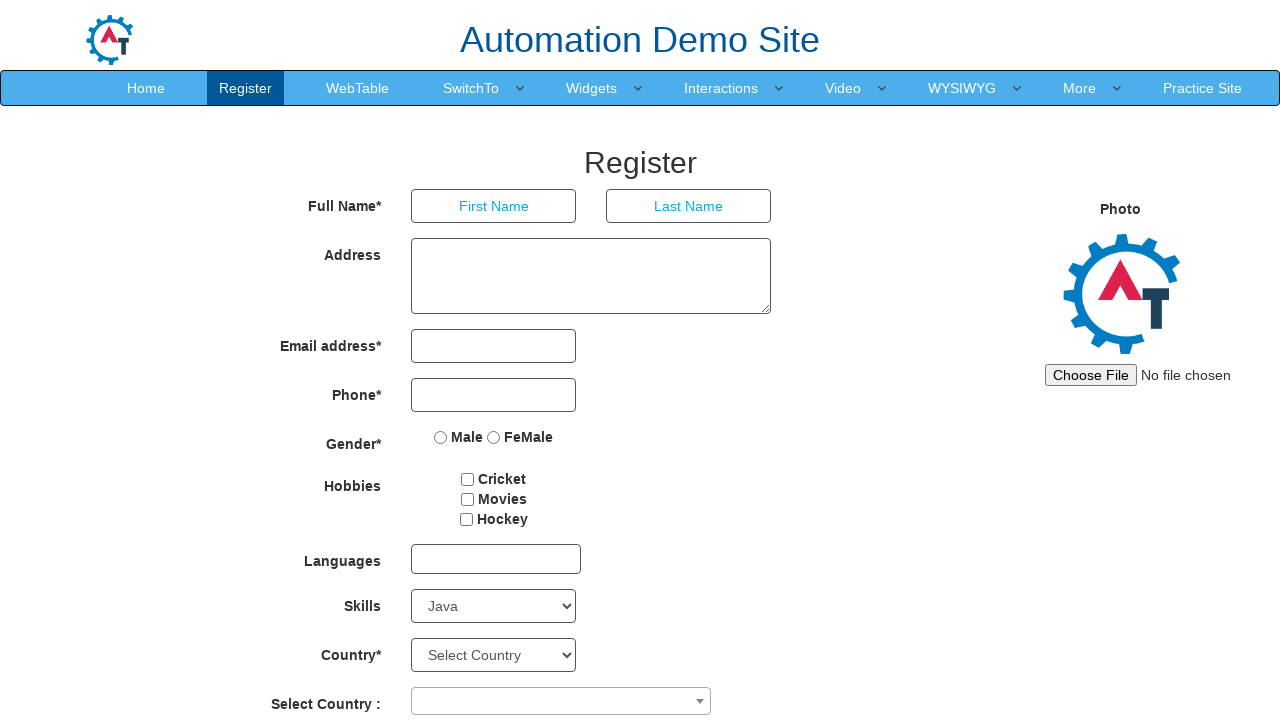